Navigates to an automation practice page and interacts with a radio button by checking if it's enabled and then clicking it

Starting URL: https://rahulshettyacademy.com/AutomationPractice/

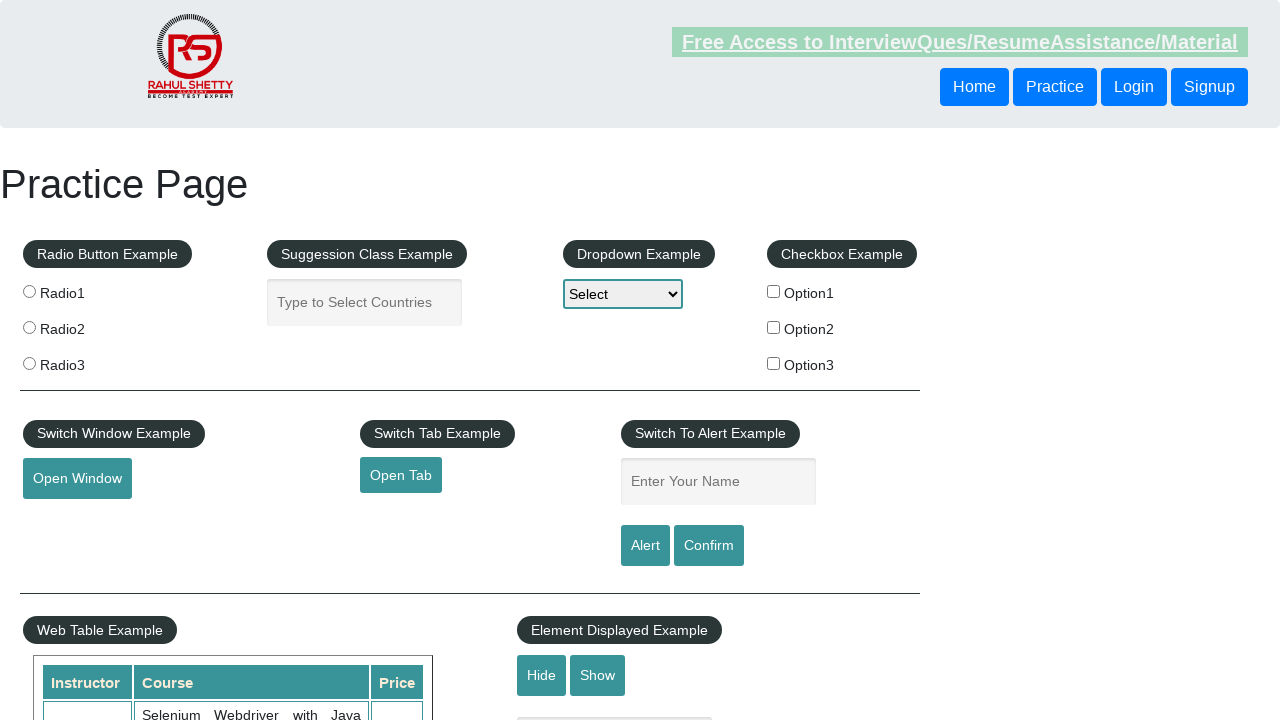

Located radio button with value 'radio1'
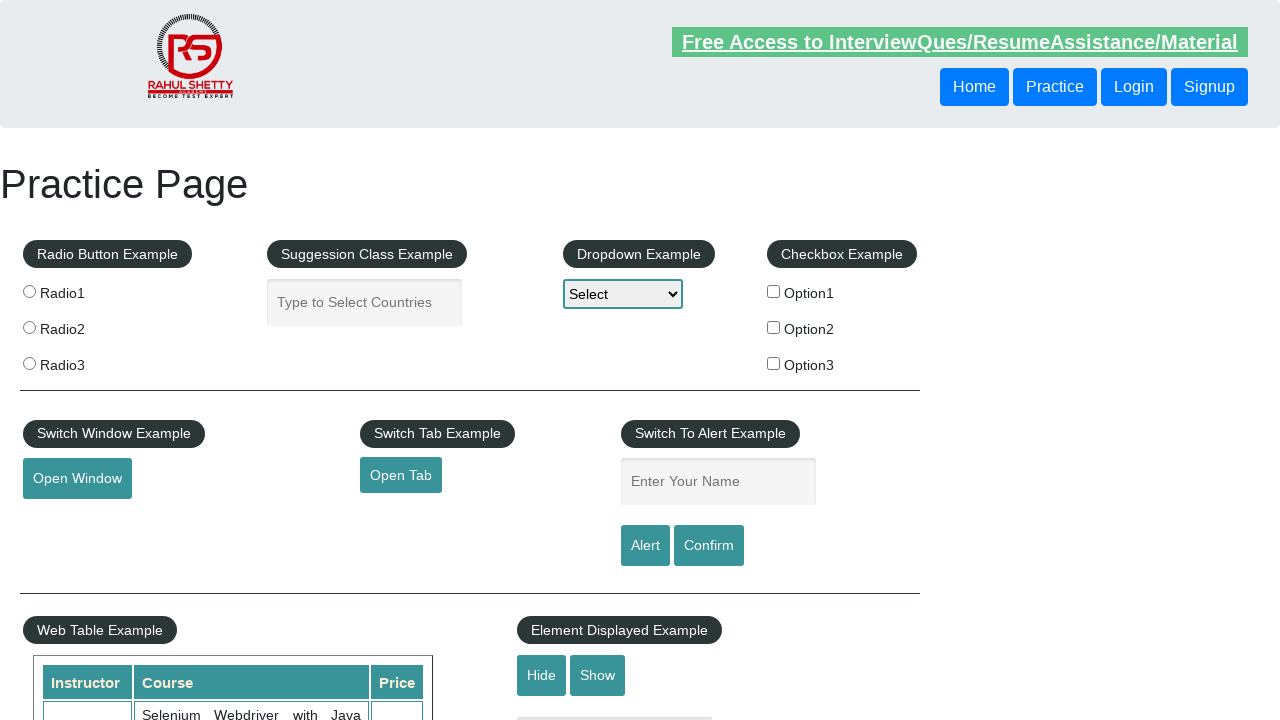

Clicked the radio button at (29, 291) on xpath=//input[@value='radio1']
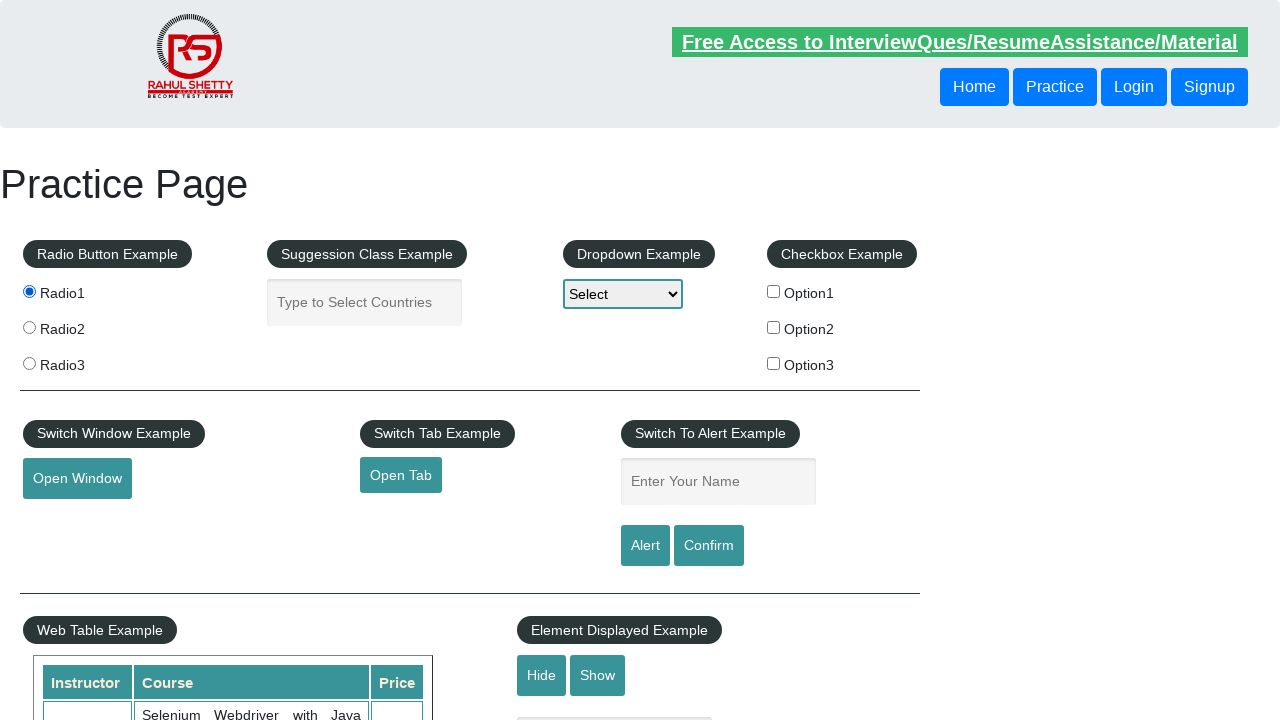

Verified that radio button is checked
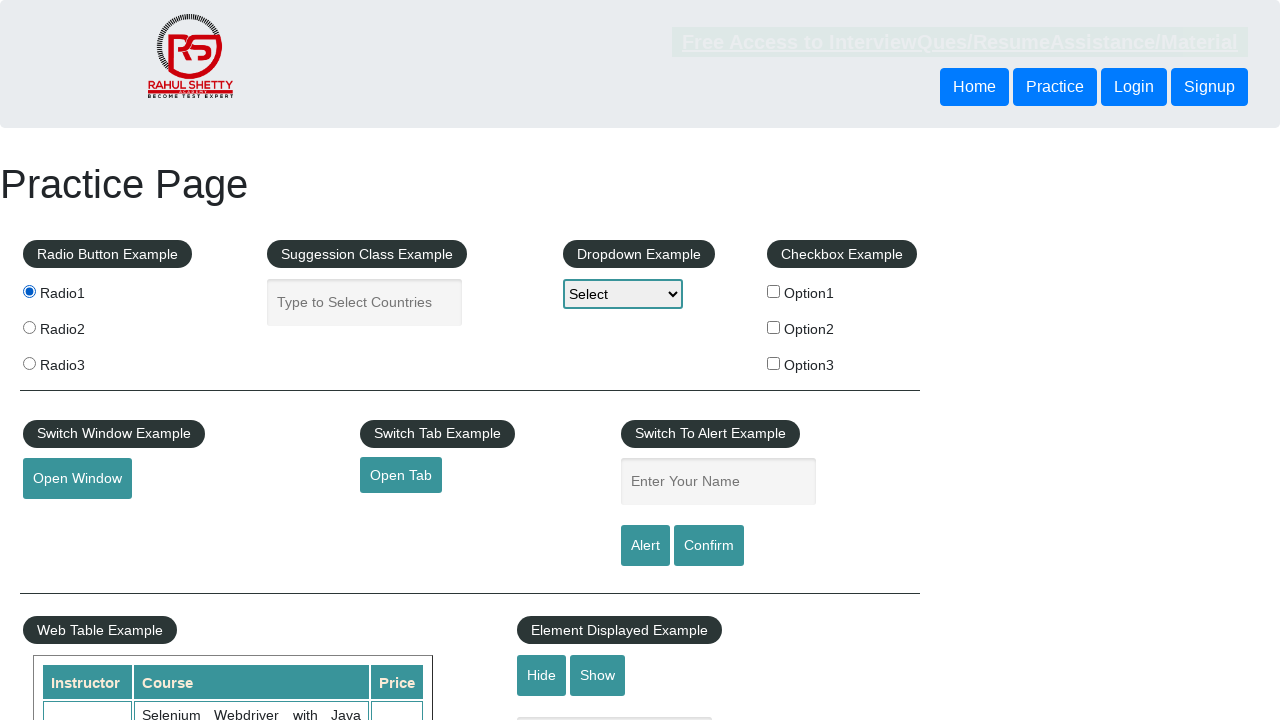

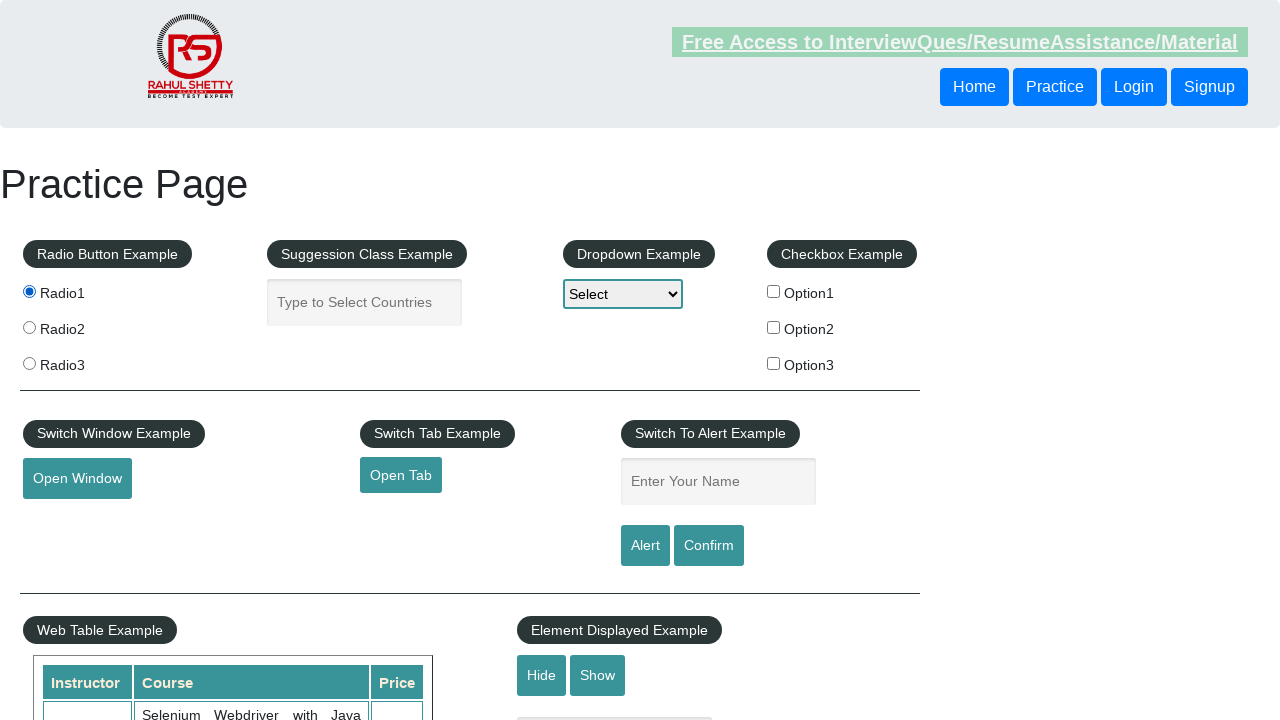